Tests adding a single item to the cart by incrementing quantity twice and then clicking add to cart, then verifies the cart shows 1 item.

Starting URL: https://rahulshettyacademy.com/seleniumPractise/#/

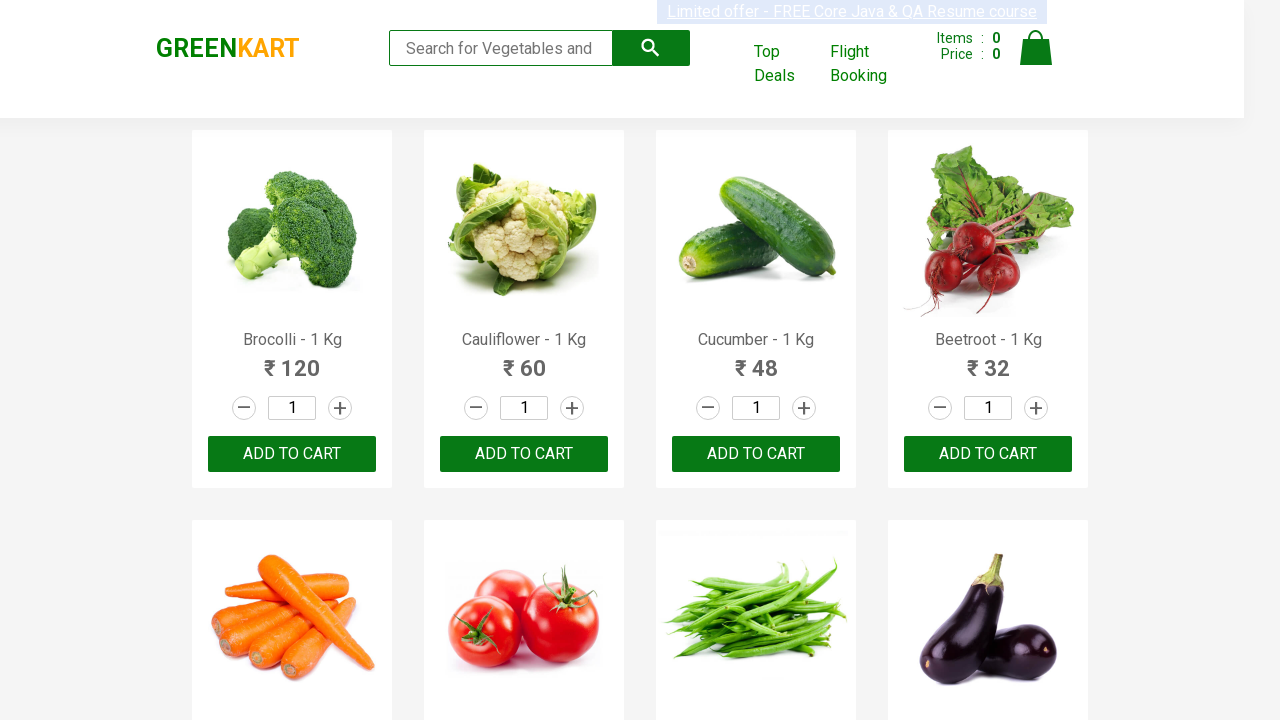

Clicked increment button for third product (first increment) at (804, 408) on a.increment >> nth=2
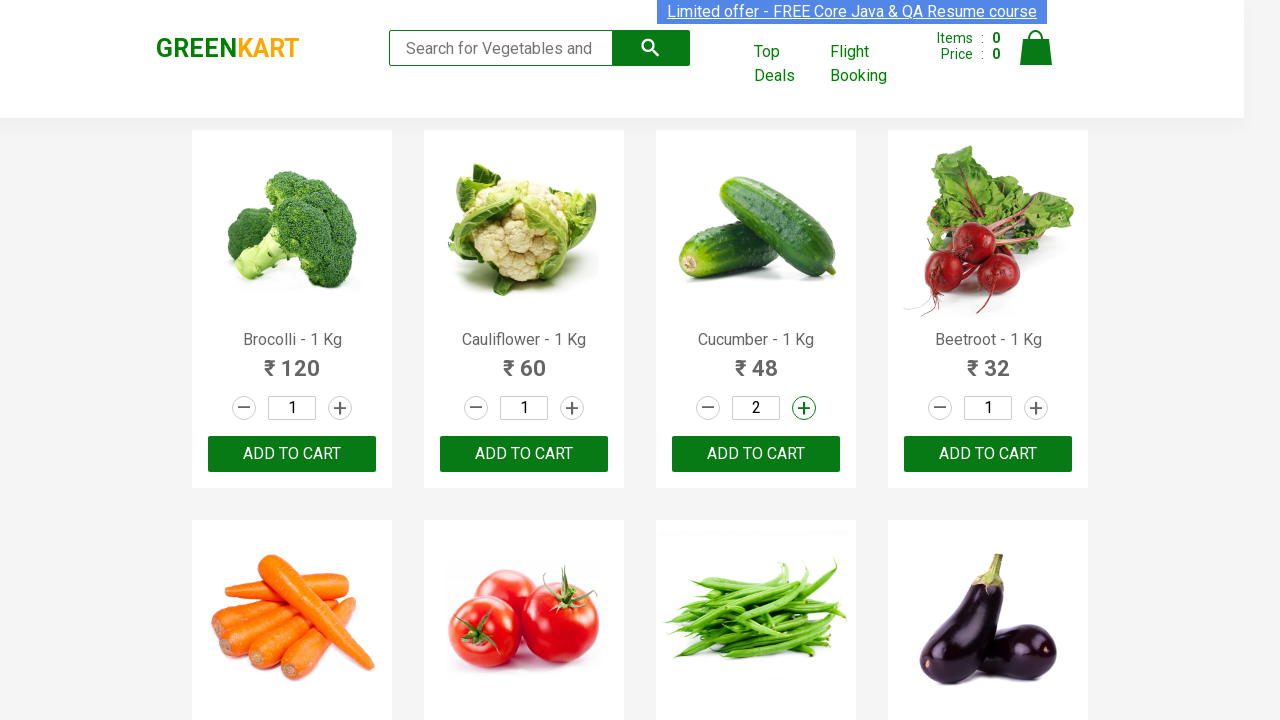

Clicked increment button for third product (second increment) at (804, 408) on a.increment >> nth=2
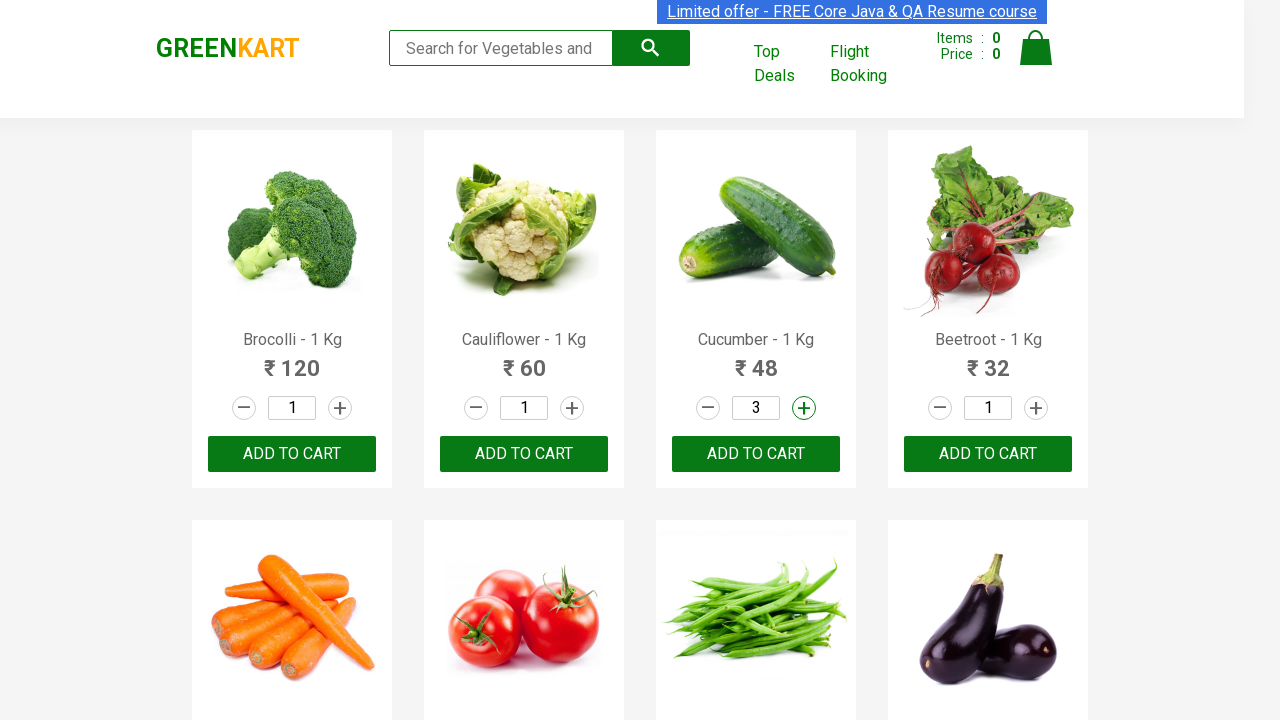

Clicked add to cart button for third product at (756, 454) on div.product-action >> nth=2
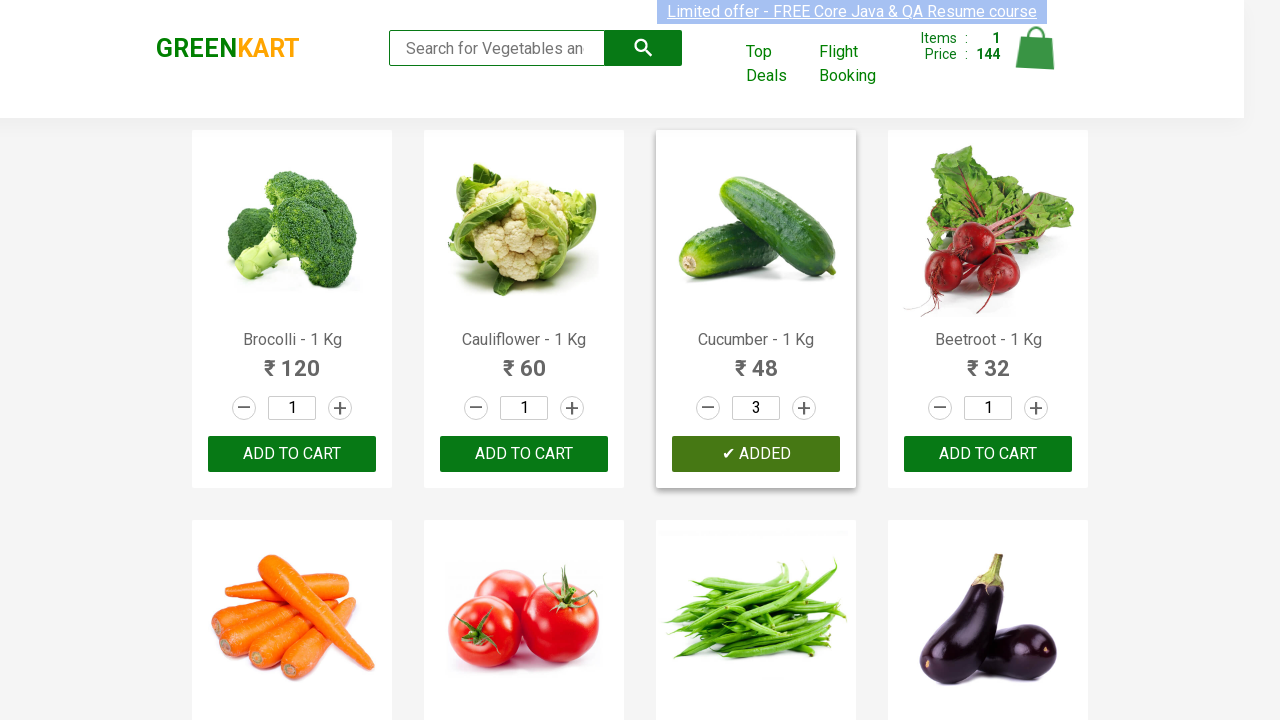

Retrieved quantity input value for third product
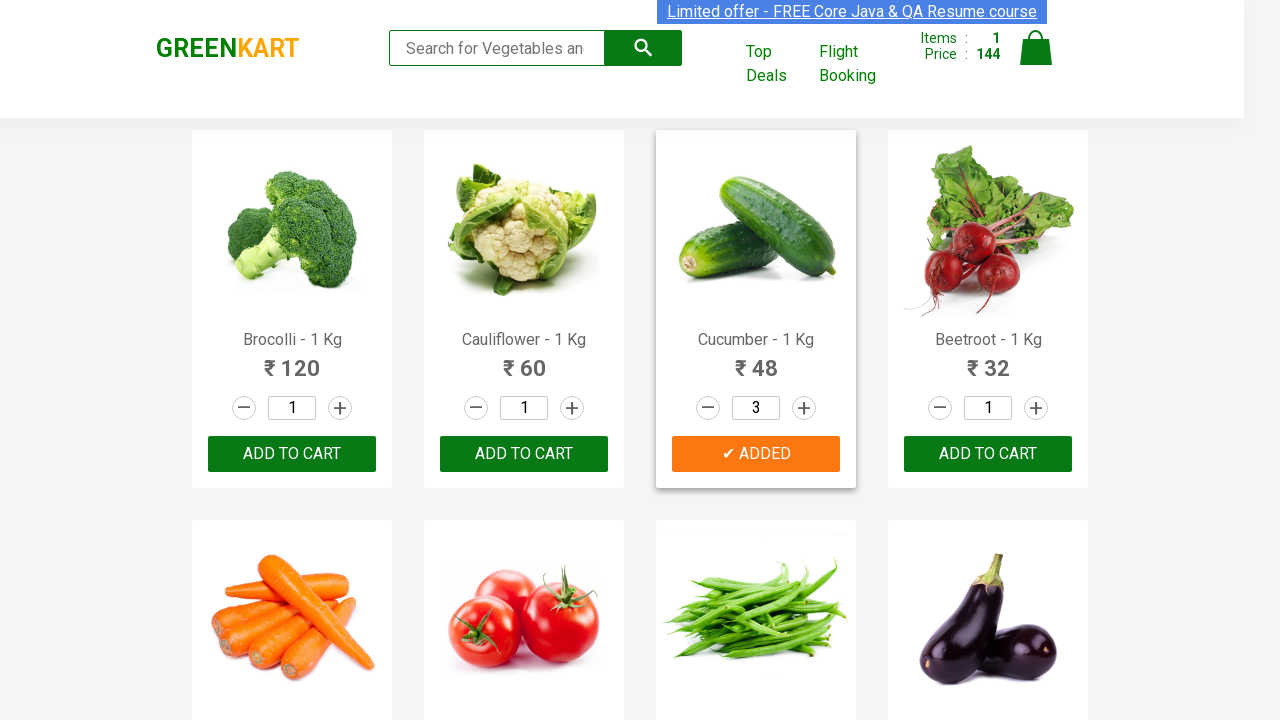

Verified that quantity is 3
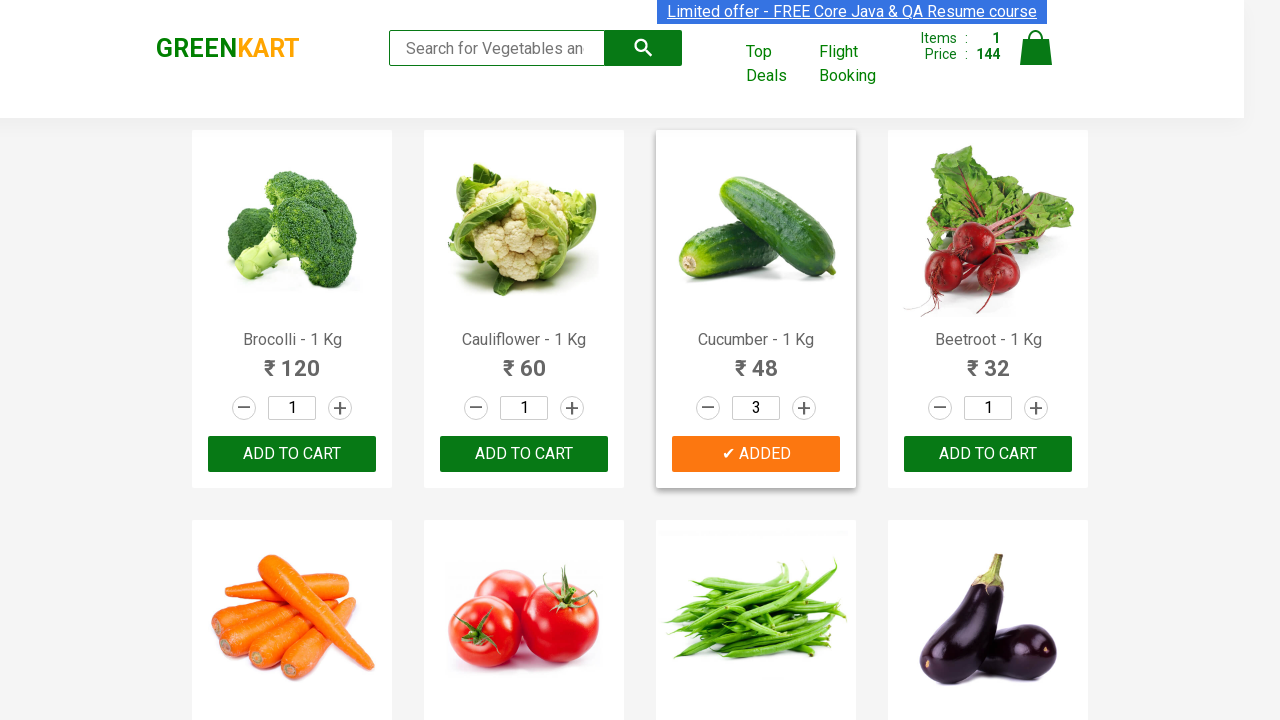

Verified cart shows 1 item
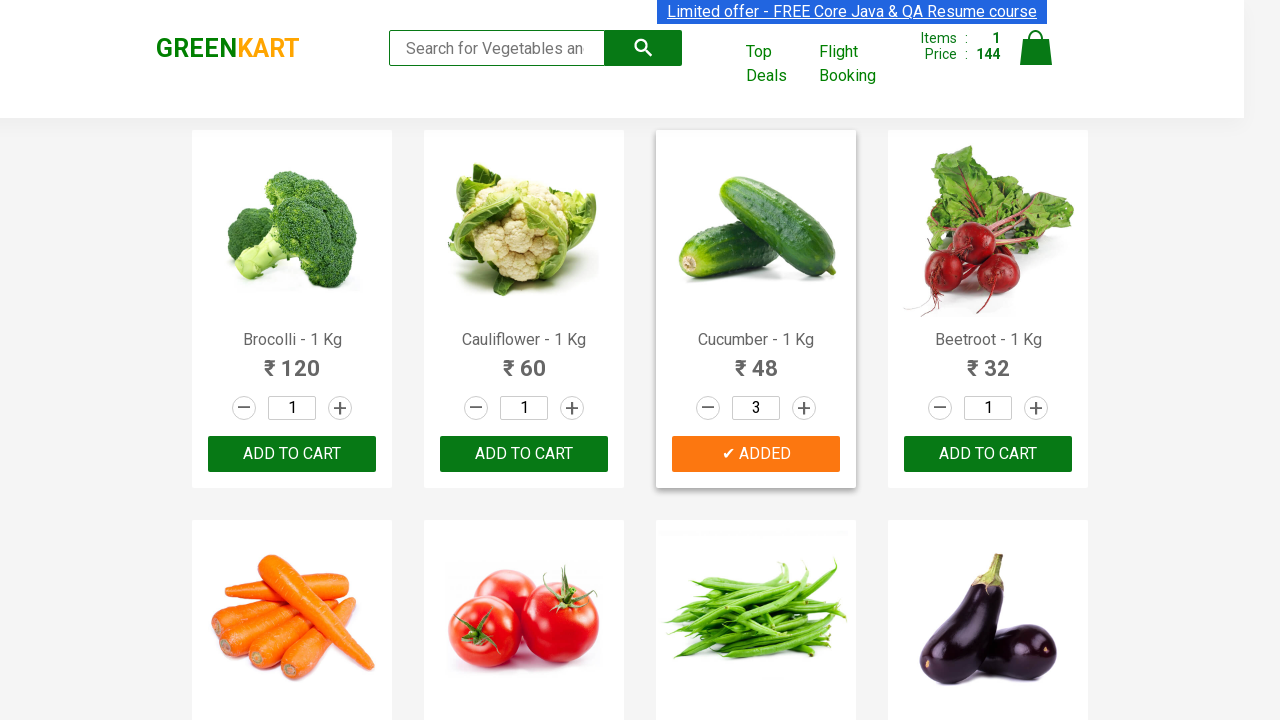

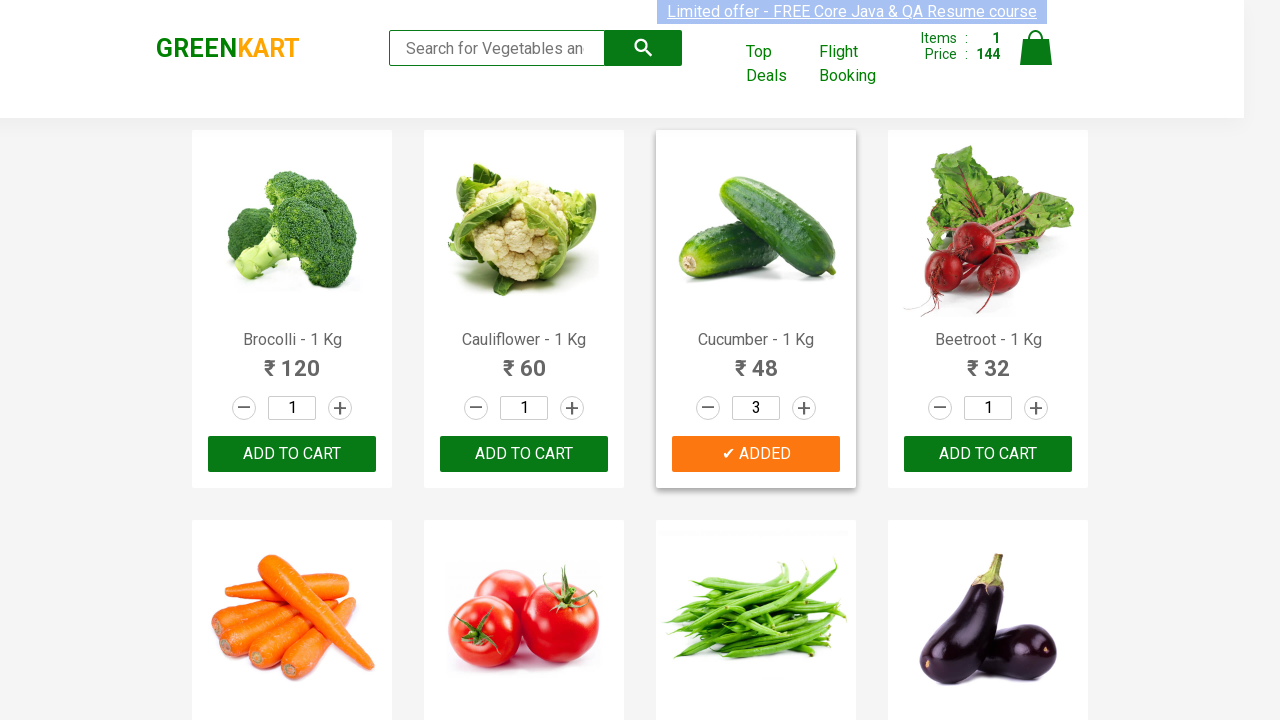